Tests JavaScript confirm alert functionality by clicking a button that triggers a confirm dialog and dismissing it with Cancel button

Starting URL: https://testcenter.techproeducation.com/index.php?page=javascript-alerts

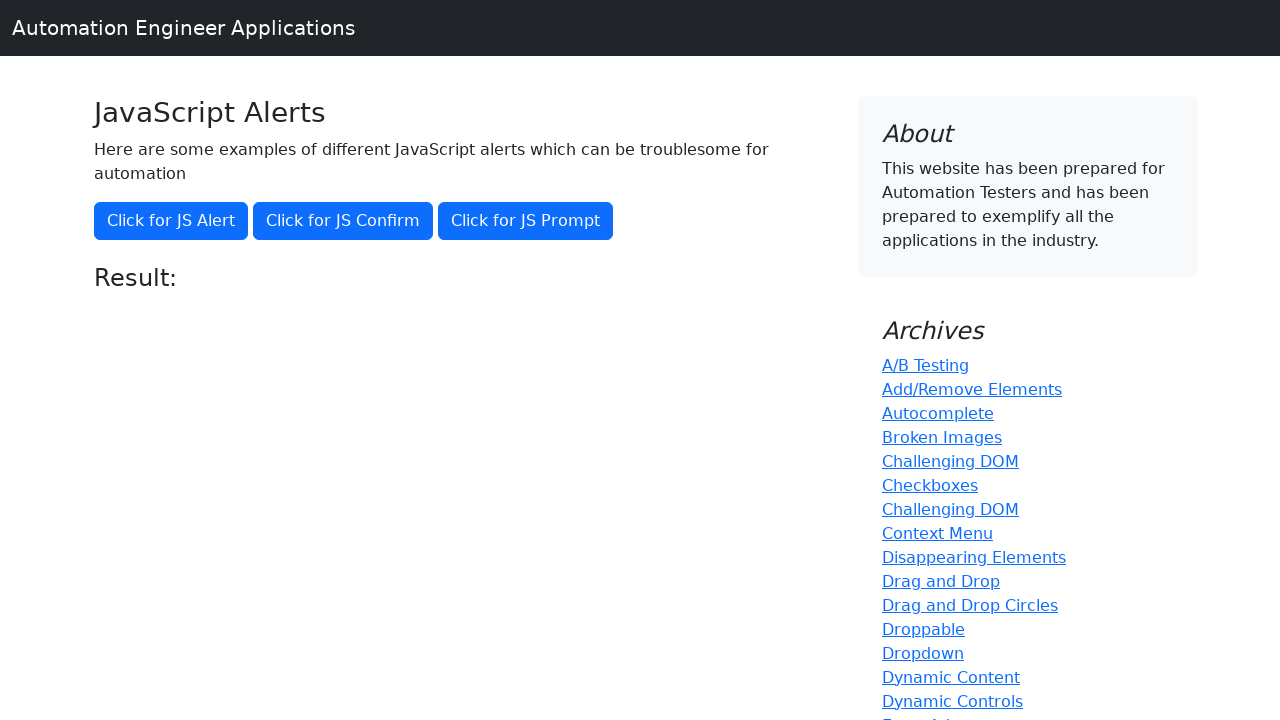

Clicked button to trigger confirm alert at (343, 221) on xpath=//button[@onclick='jsConfirm()']
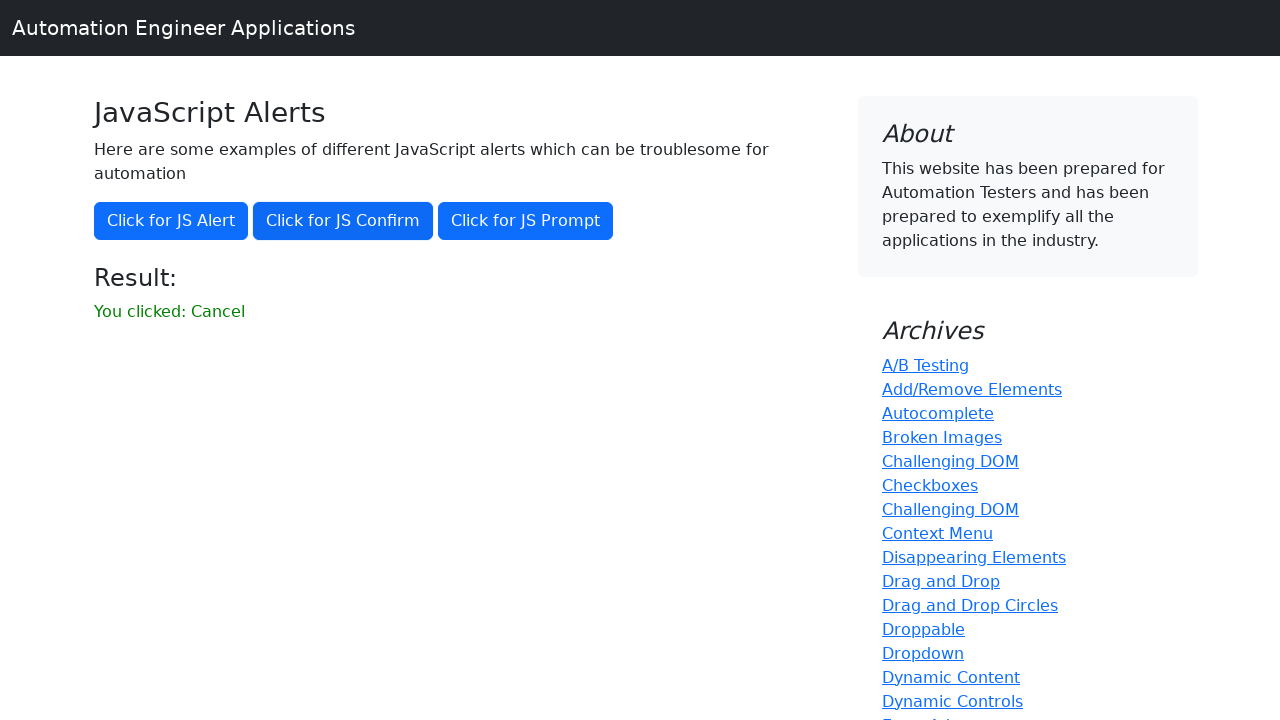

Set up dialog handler to dismiss alert
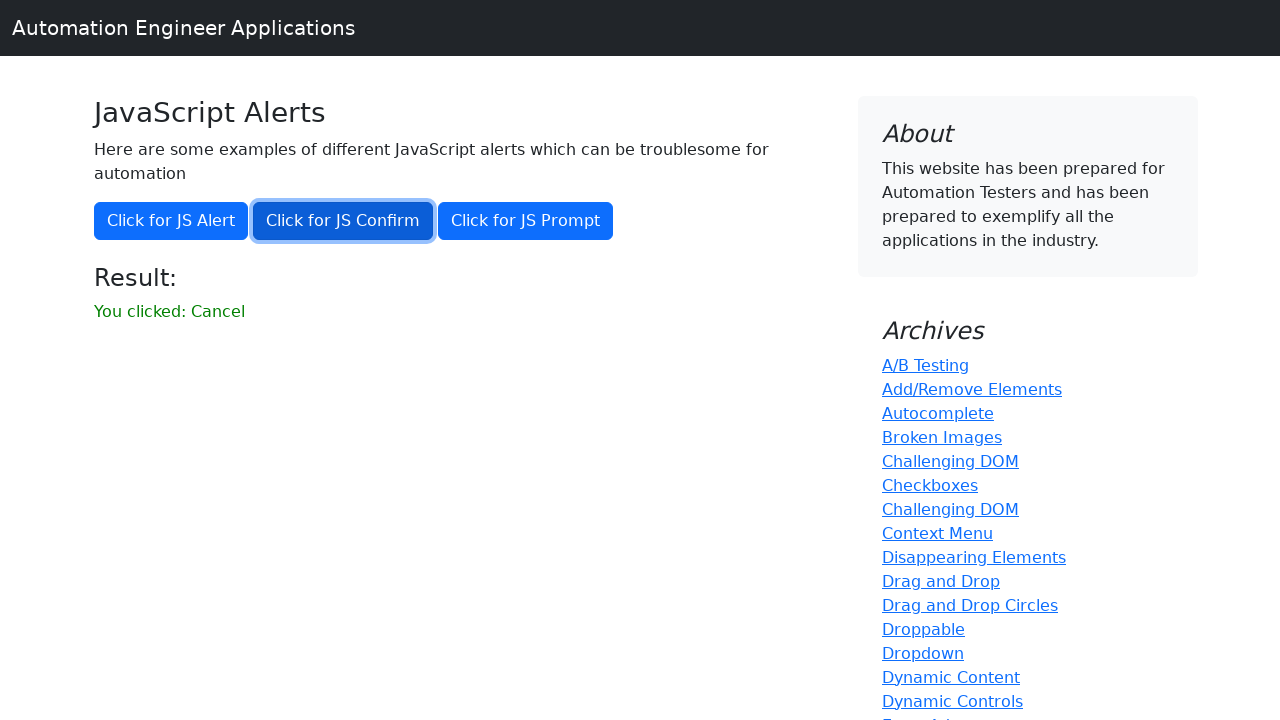

Clicked button to trigger confirm alert and dismissed with Cancel at (343, 221) on xpath=//button[@onclick='jsConfirm()']
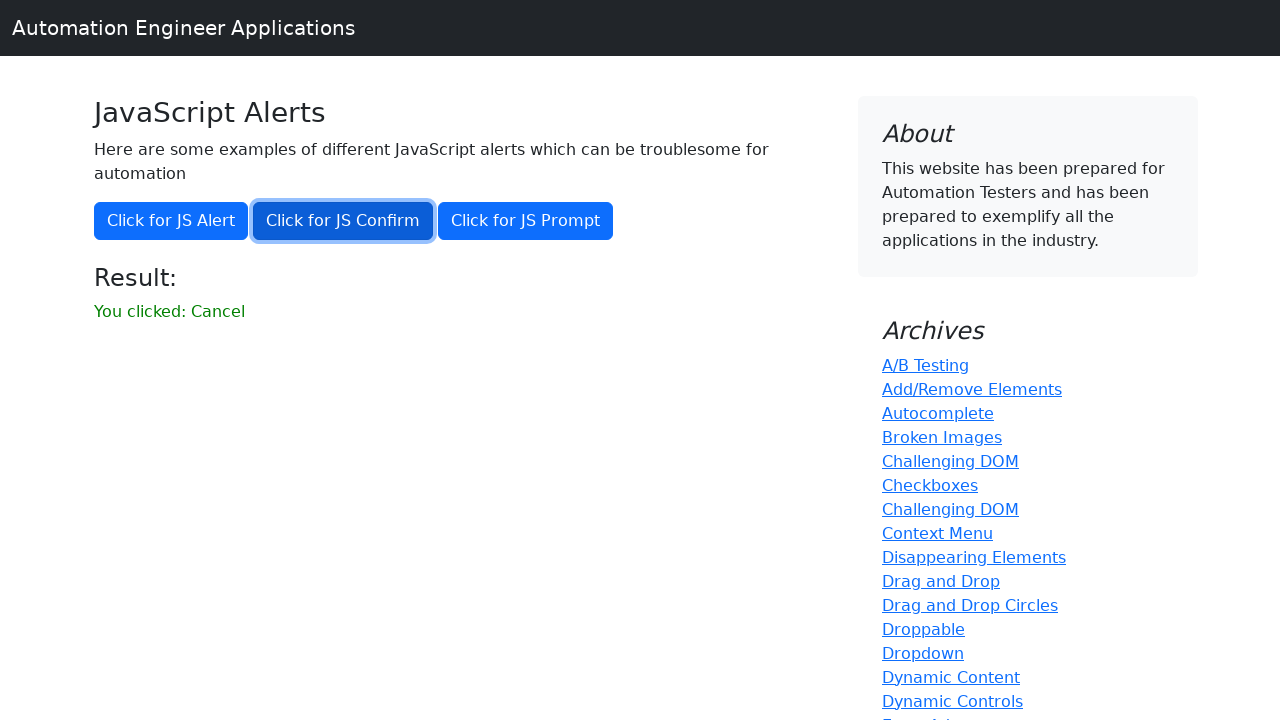

Retrieved result message text
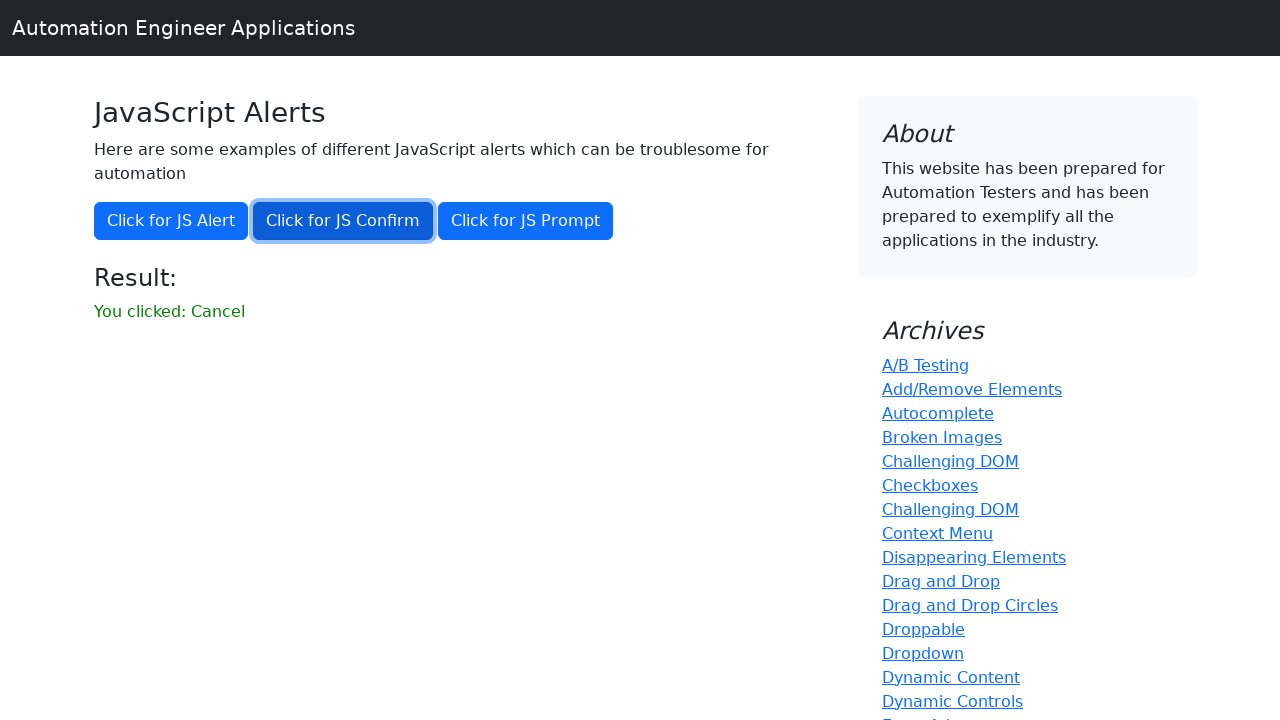

Verified result message is 'You clicked: Cancel'
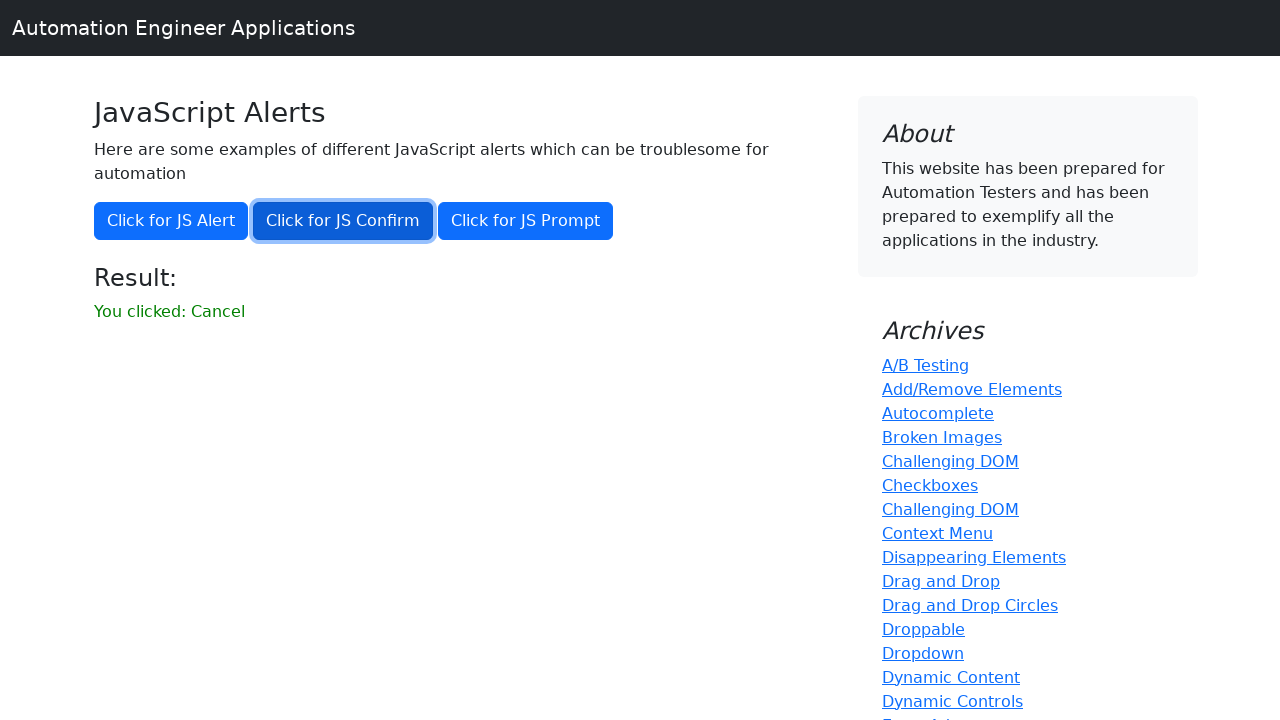

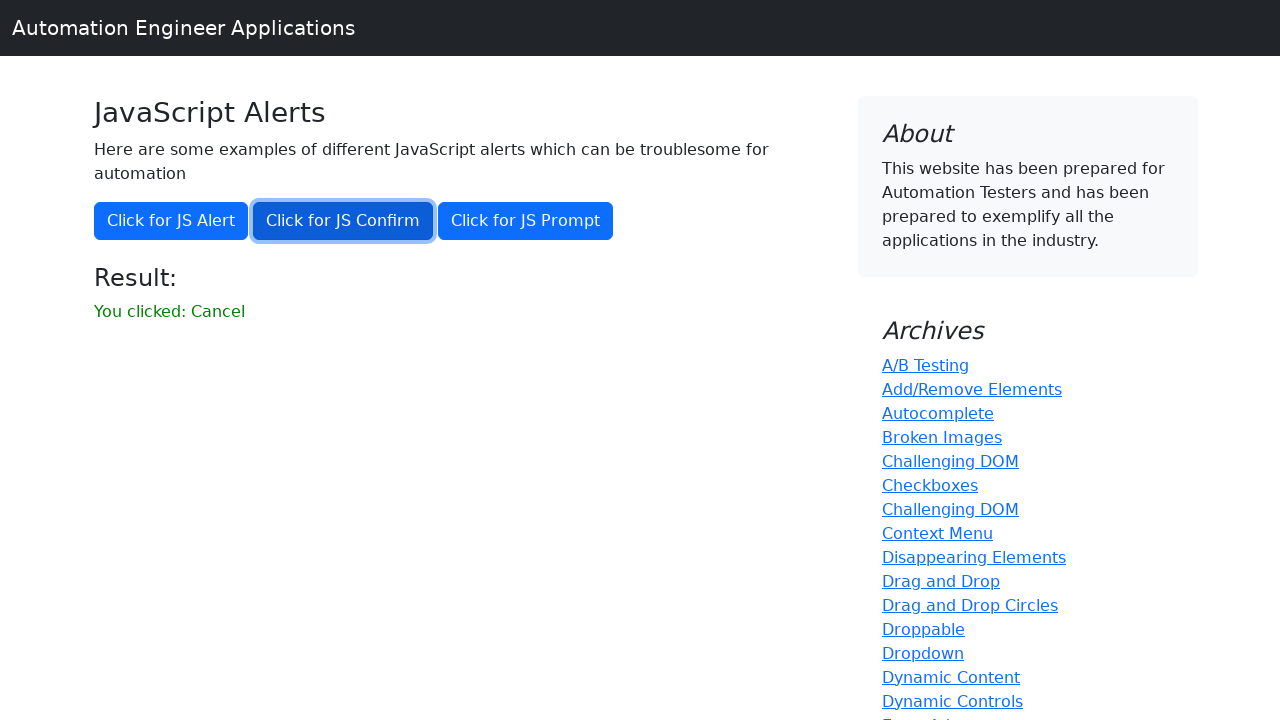